Navigates to dictionary page and clicks on the sidebar letter M link to access letter-specific dictionary

Starting URL: https://qualeagiria.com.br/

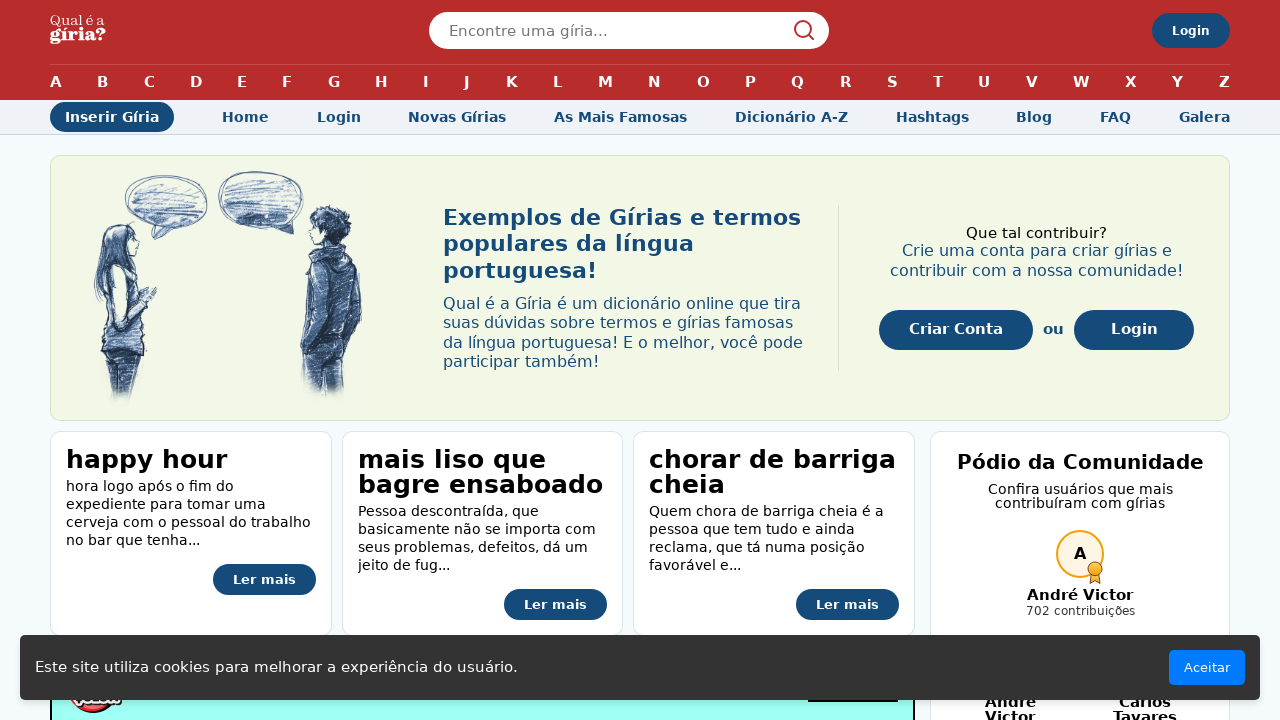

Clicked on 'Dicionário A-Z' link at (791, 117) on internal:role=link[name="Dicionário A-Z"i]
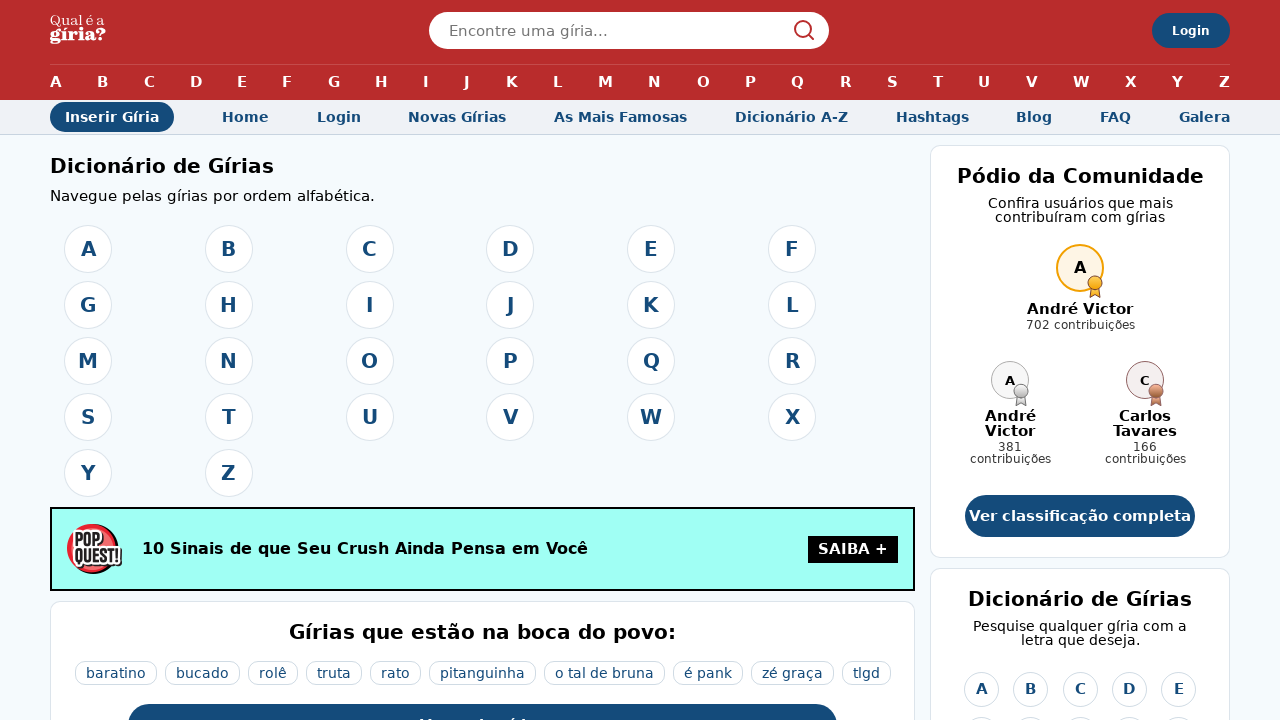

Dictionary A-Z page loaded successfully
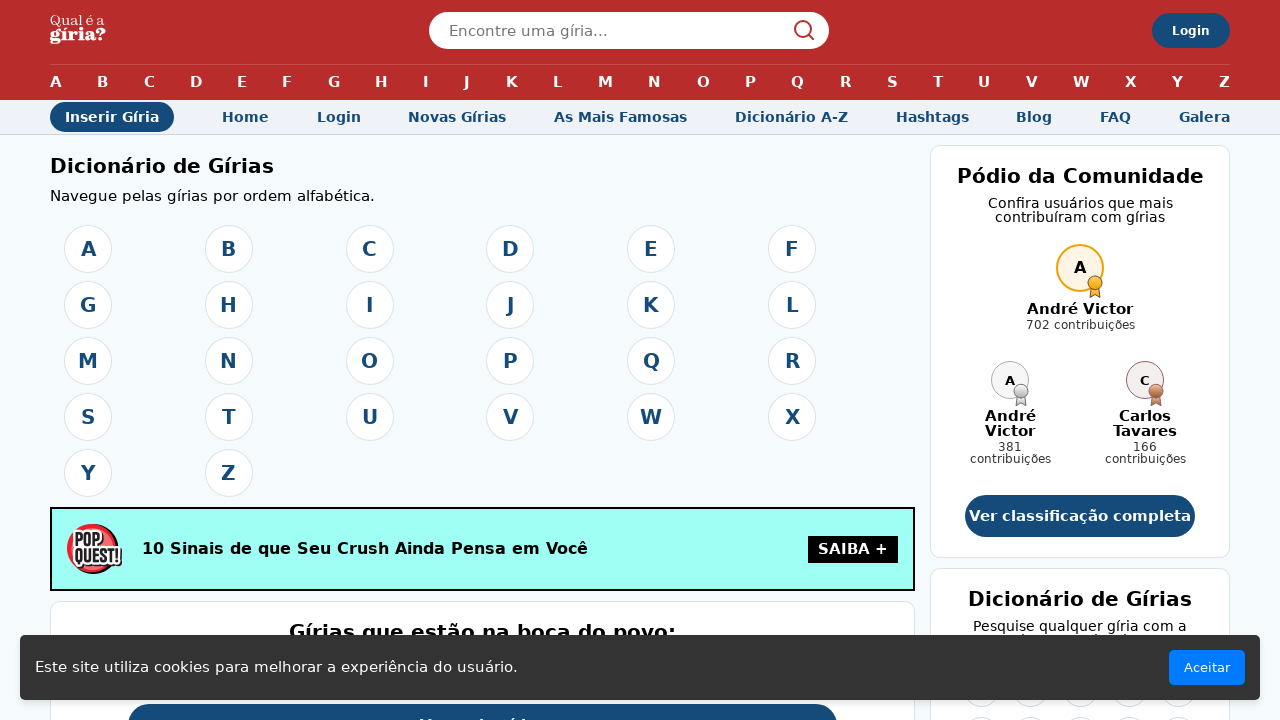

Clicked on letter M link in sidebar at (1080, 360) on internal:role=link[name="M"s] >> nth=2
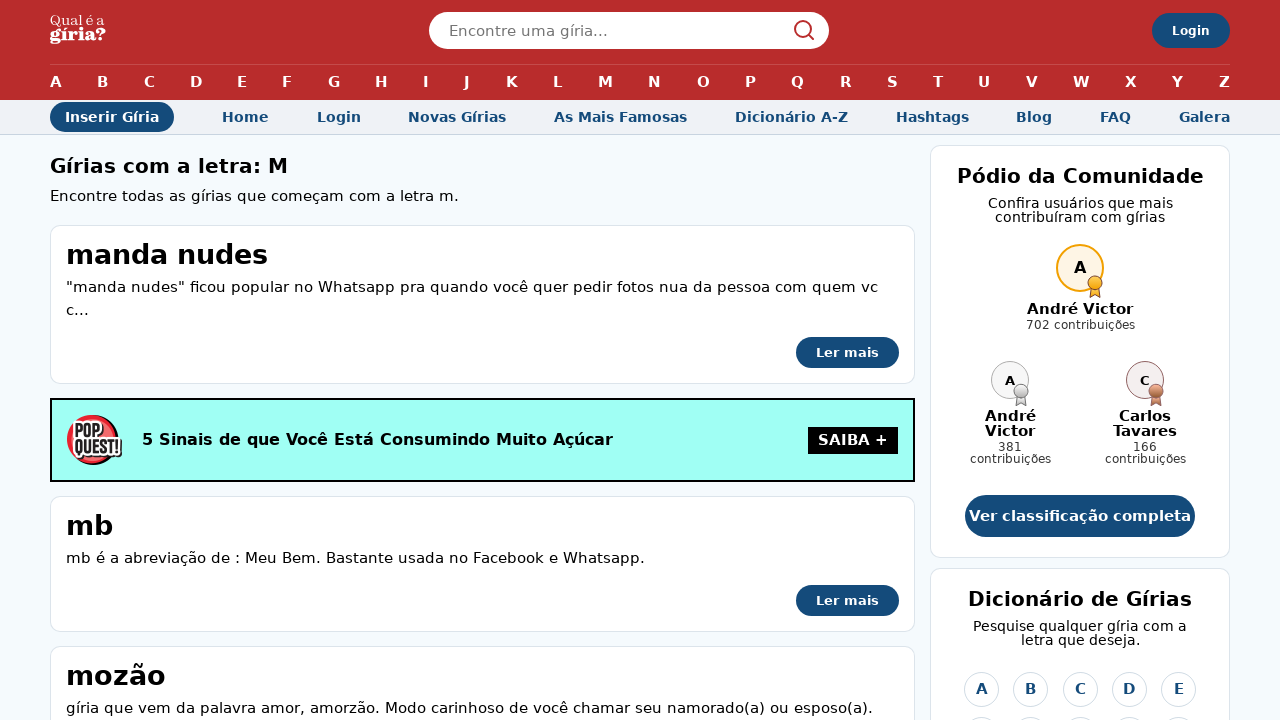

Navigated to letter M dictionary page successfully
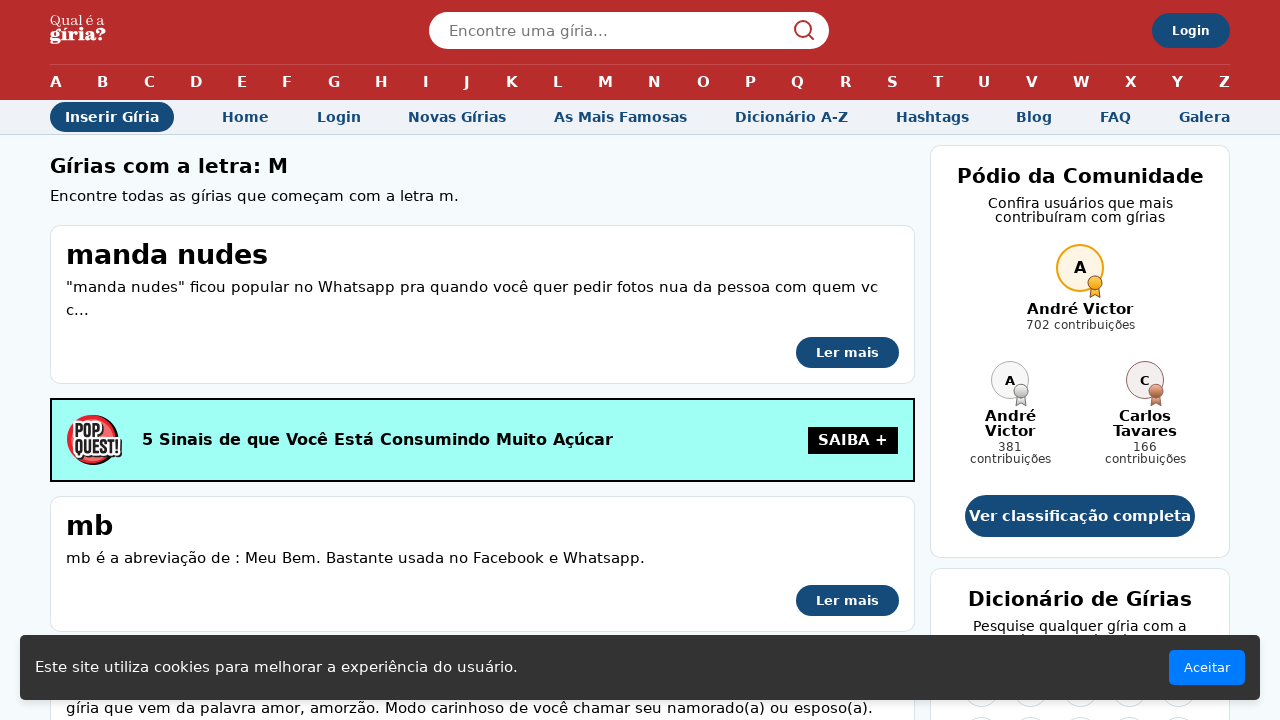

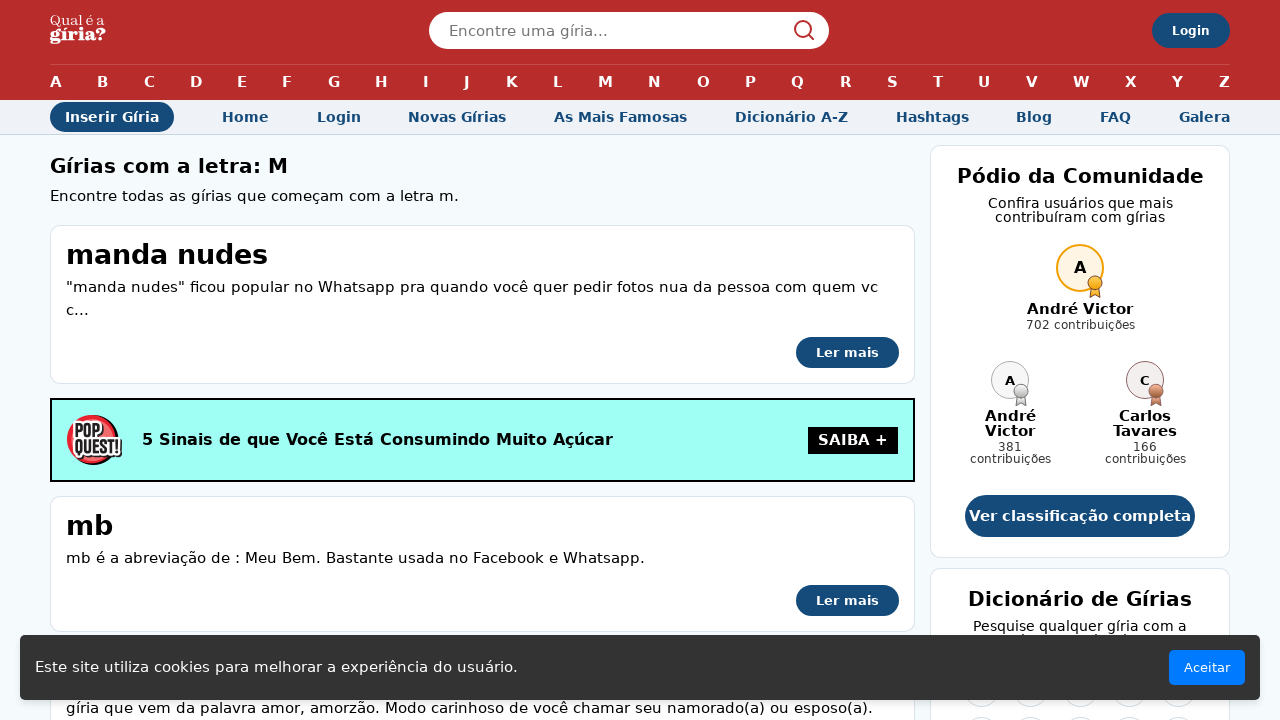